Tests a simple JavaScript alert by clicking the alert button and accepting it

Starting URL: https://demoqa.com/alerts

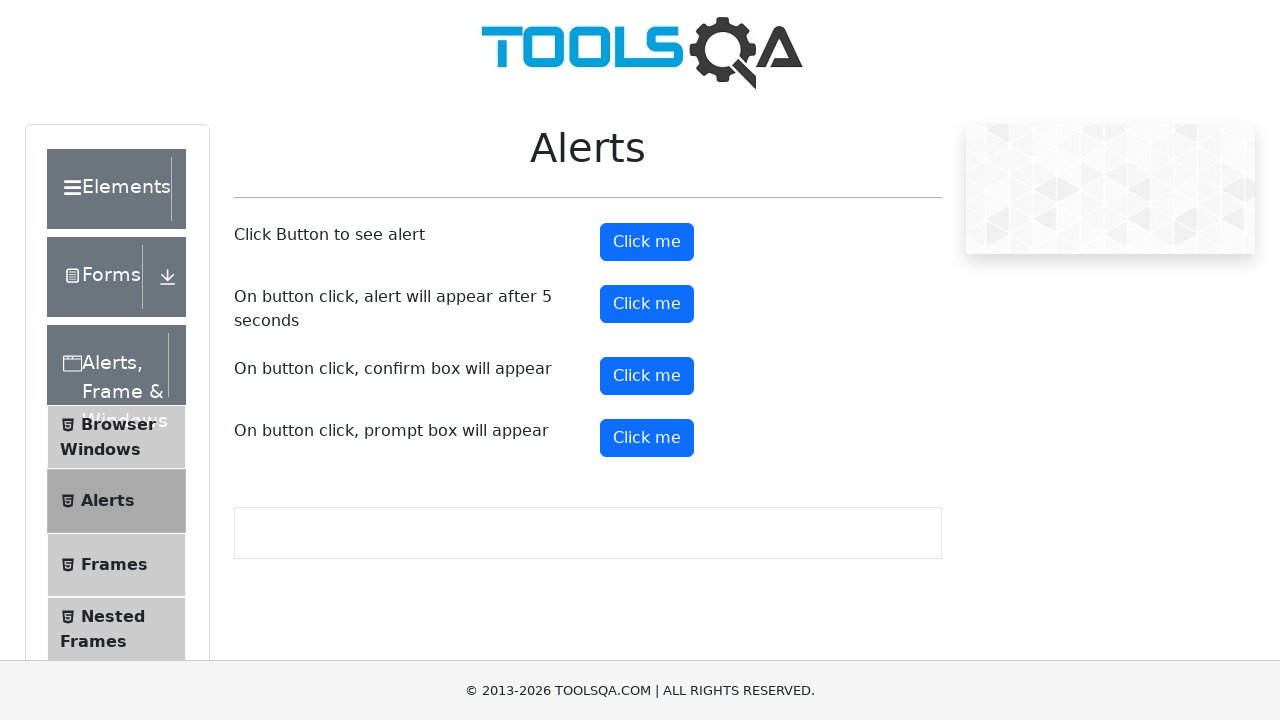

Clicked the alert button to trigger a simple JavaScript alert at (647, 242) on #alertButton
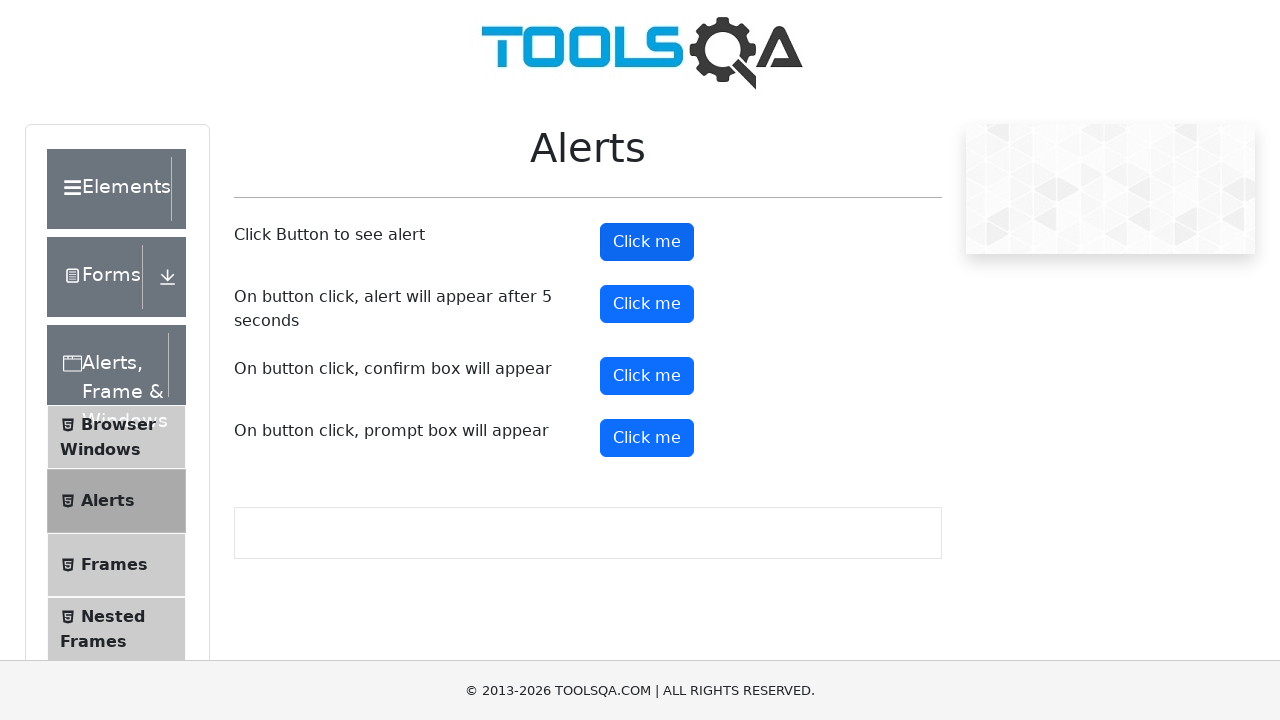

Alert dialog accepted
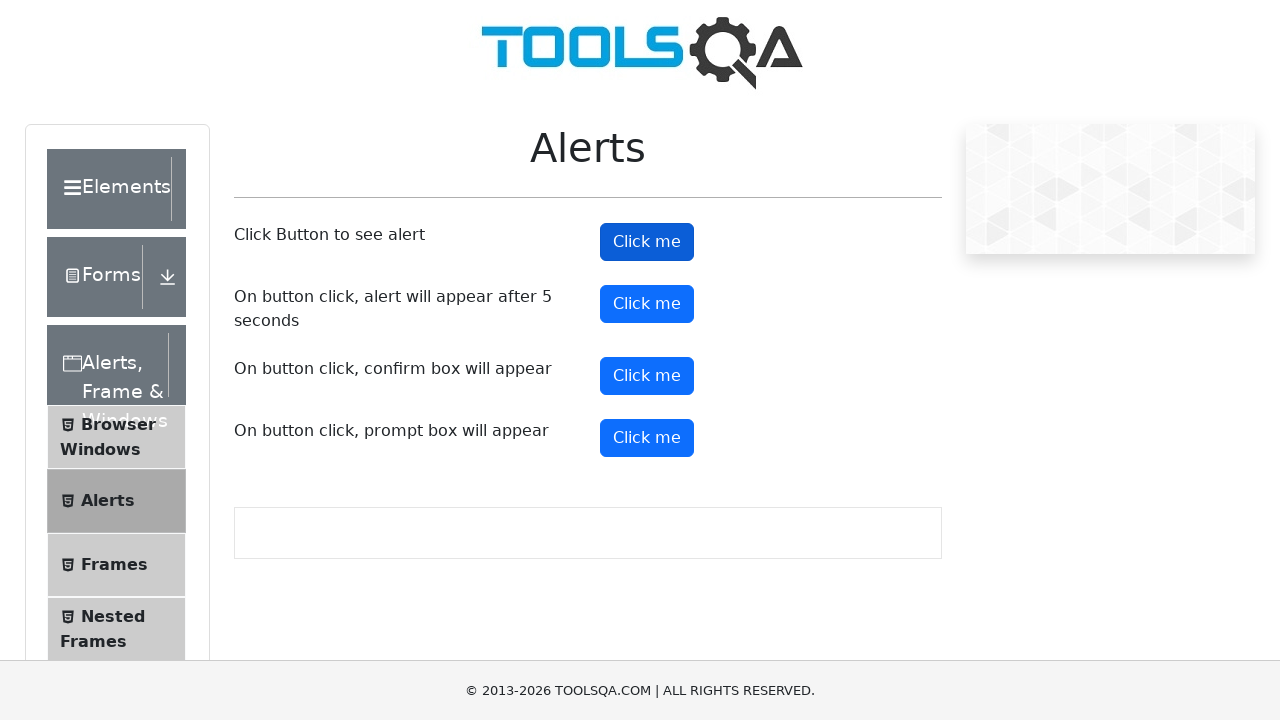

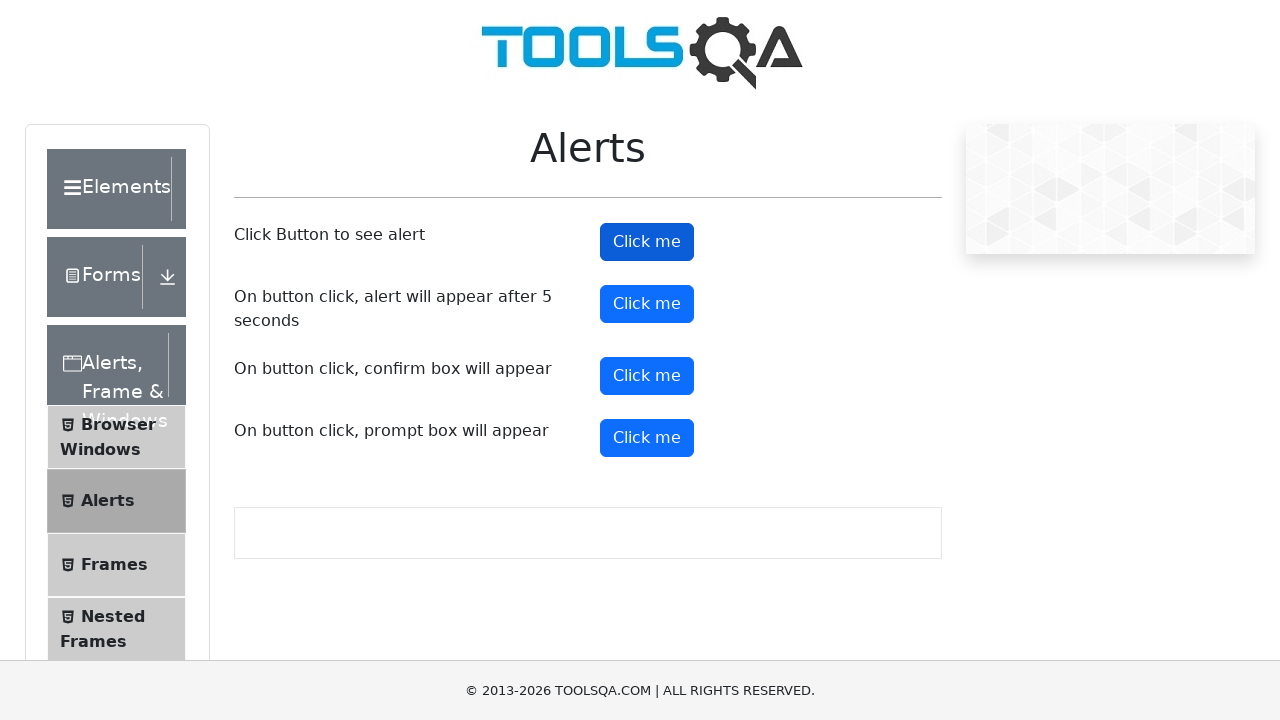